Tests radio button functionality by clicking on different radio button options and verifying the success messages

Starting URL: https://demoqa.com/radio-button

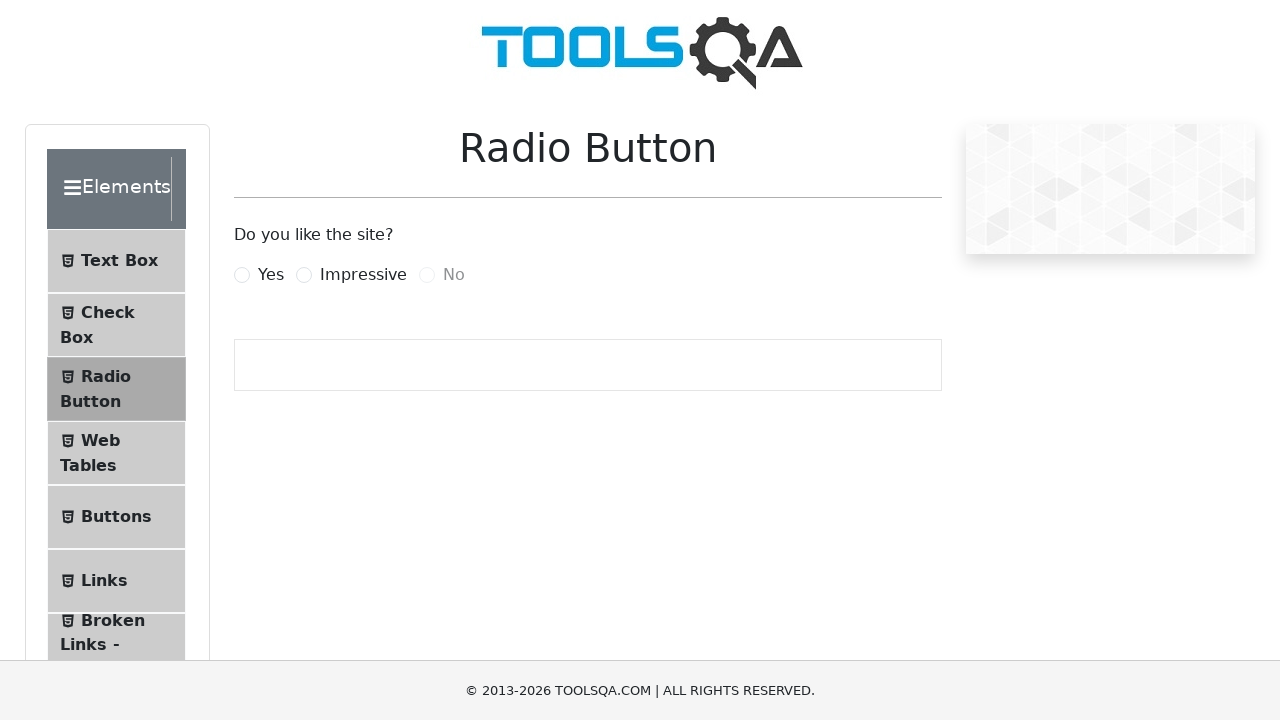

Clicked 'Yes' radio button at (271, 275) on label[for='yesRadio']
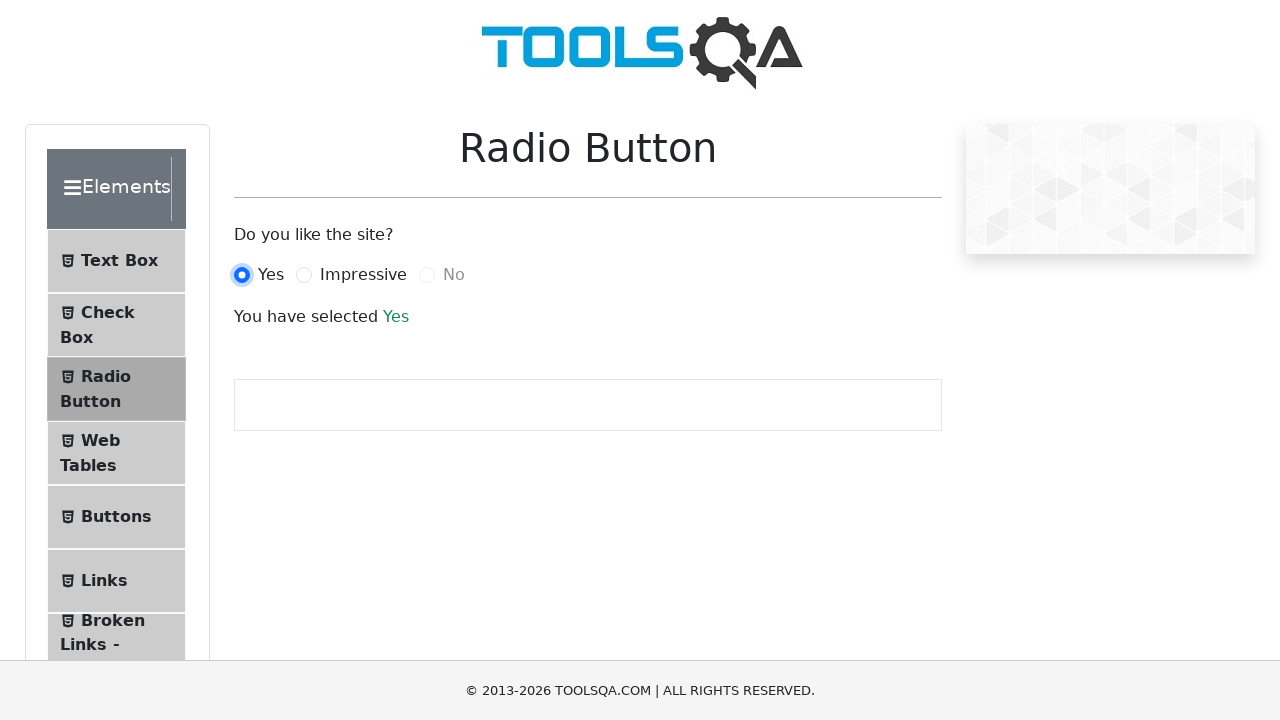

Success message appeared after selecting 'Yes'
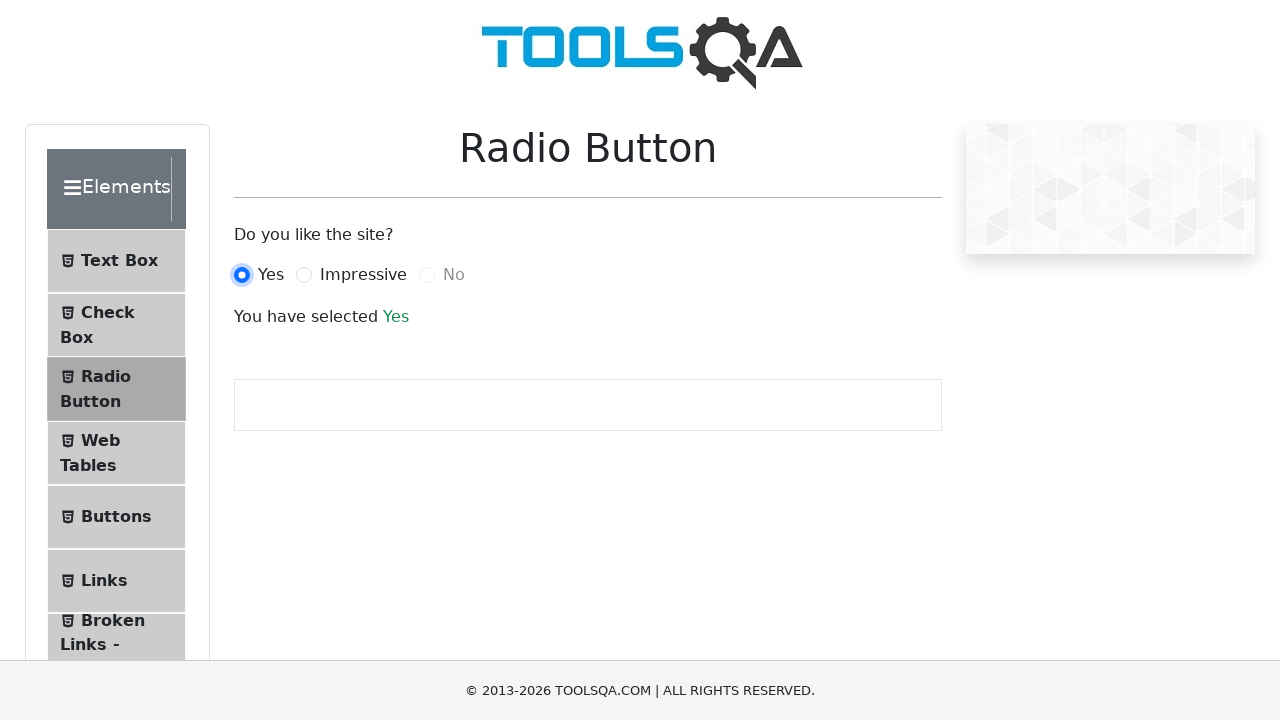

Clicked 'Impressive' radio button at (363, 275) on label[for='impressiveRadio']
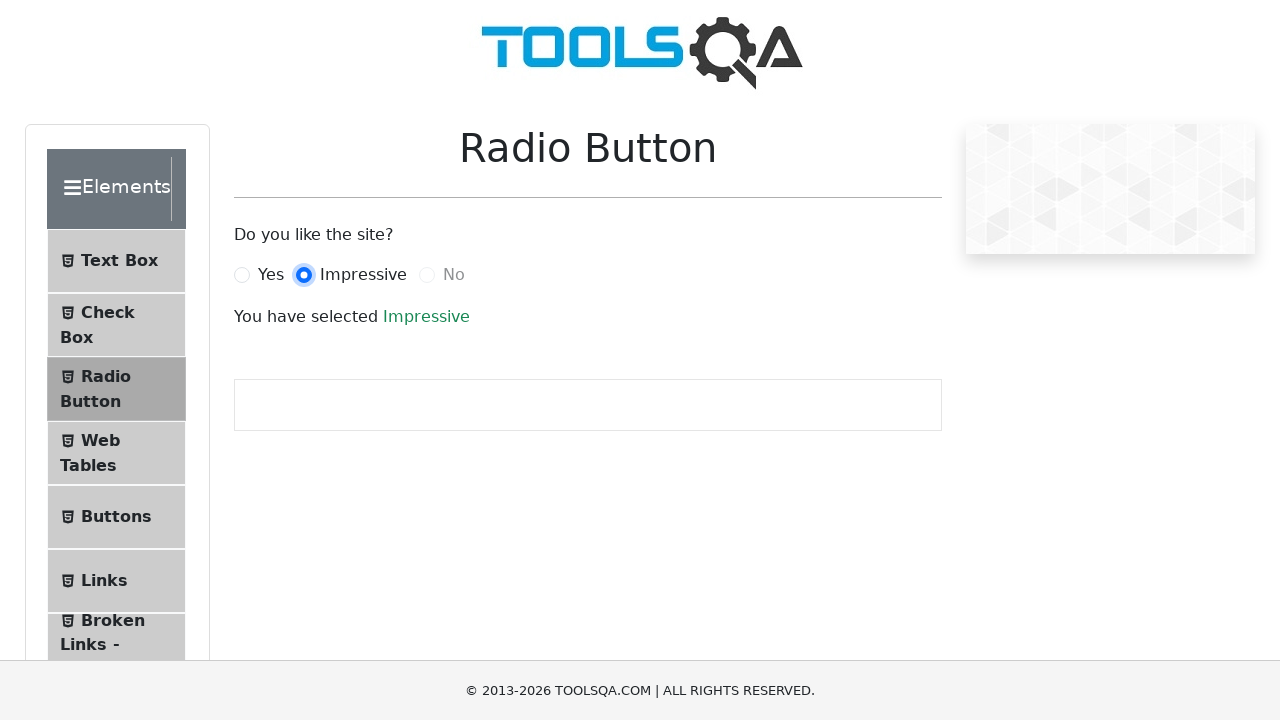

Success message appeared after selecting 'Impressive'
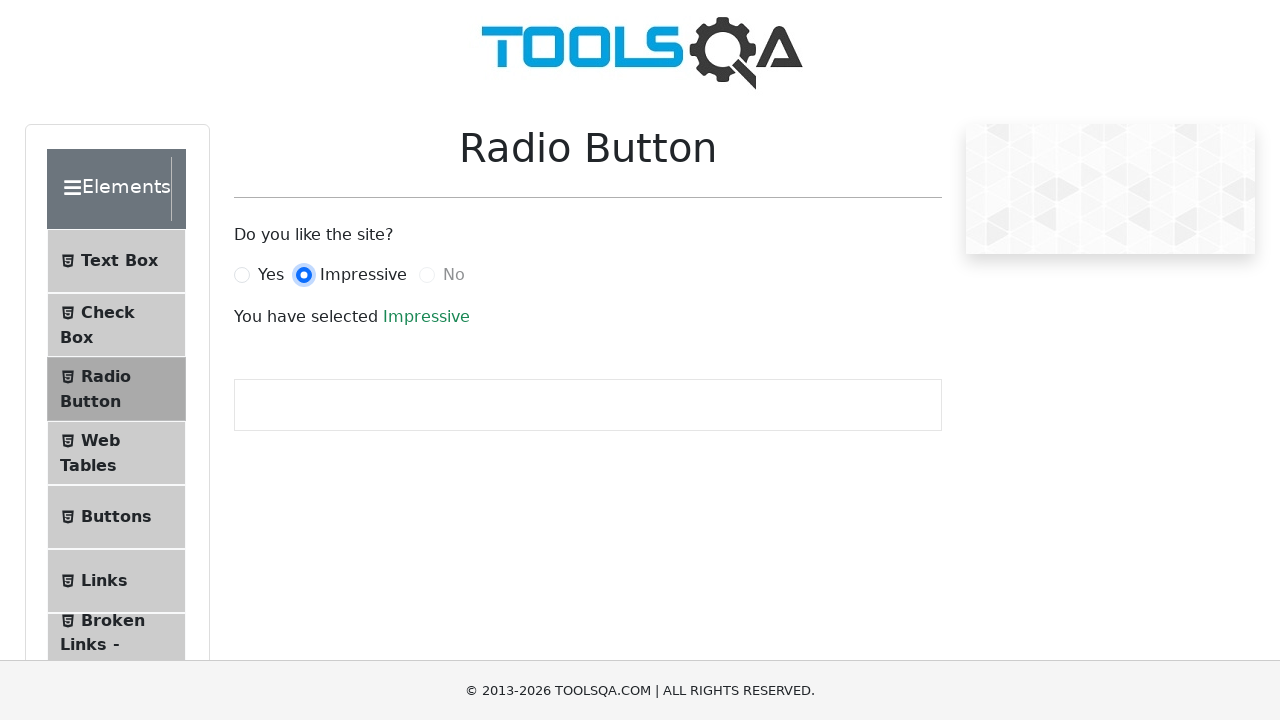

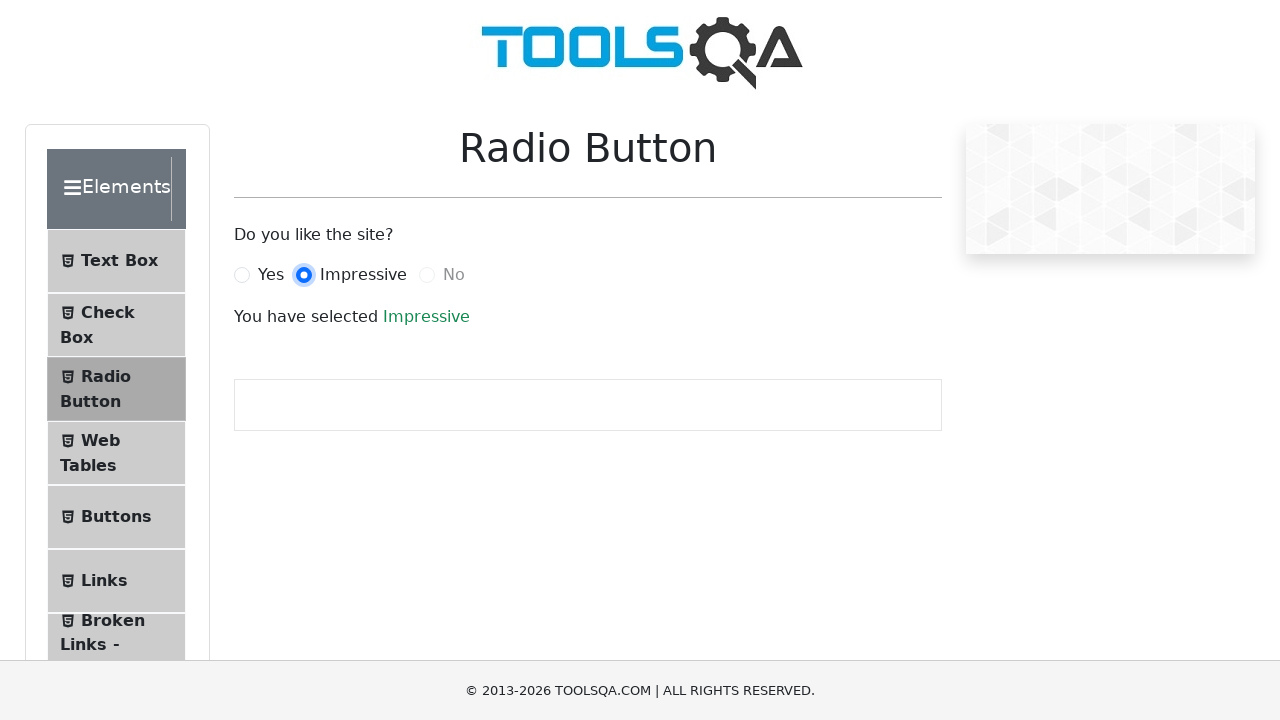